Tests iframe interaction by clearing and filling a text field on the main page, then switching to an iframe and clicking a button inside it.

Starting URL: https://sahitest.com/demo/iframesTest.htm

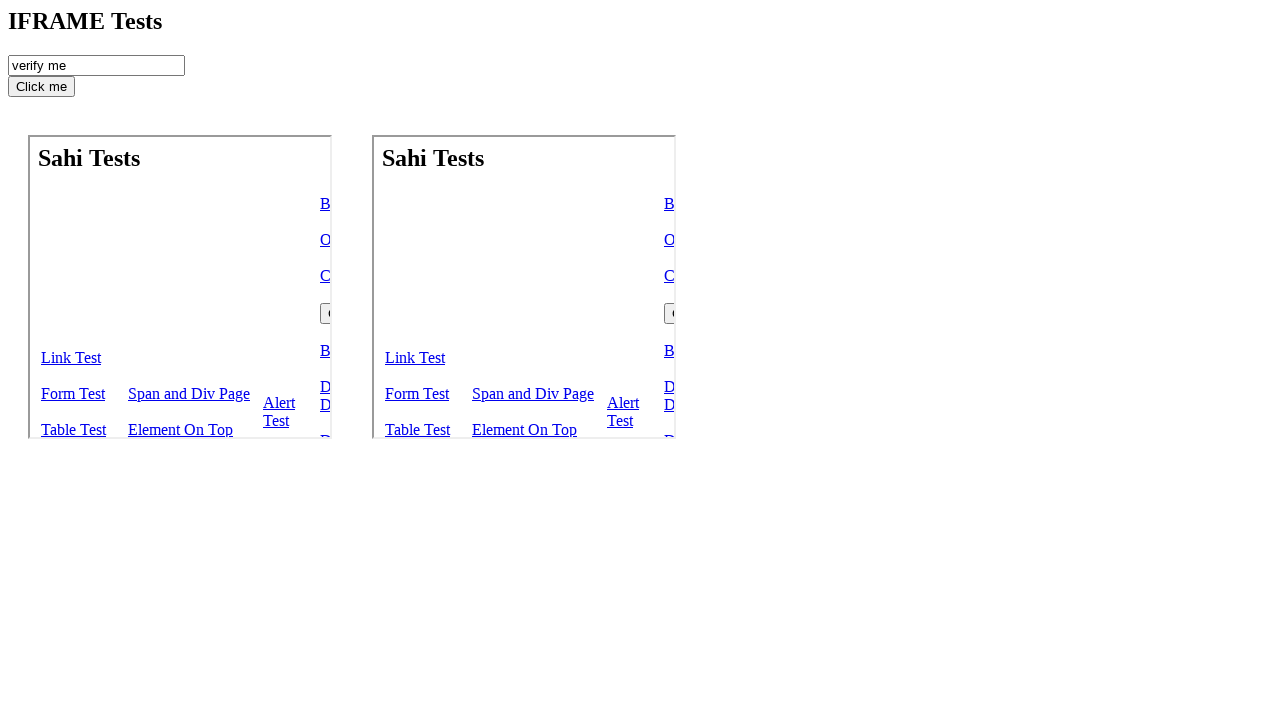

Cleared the checkRecord field on #checkRecord
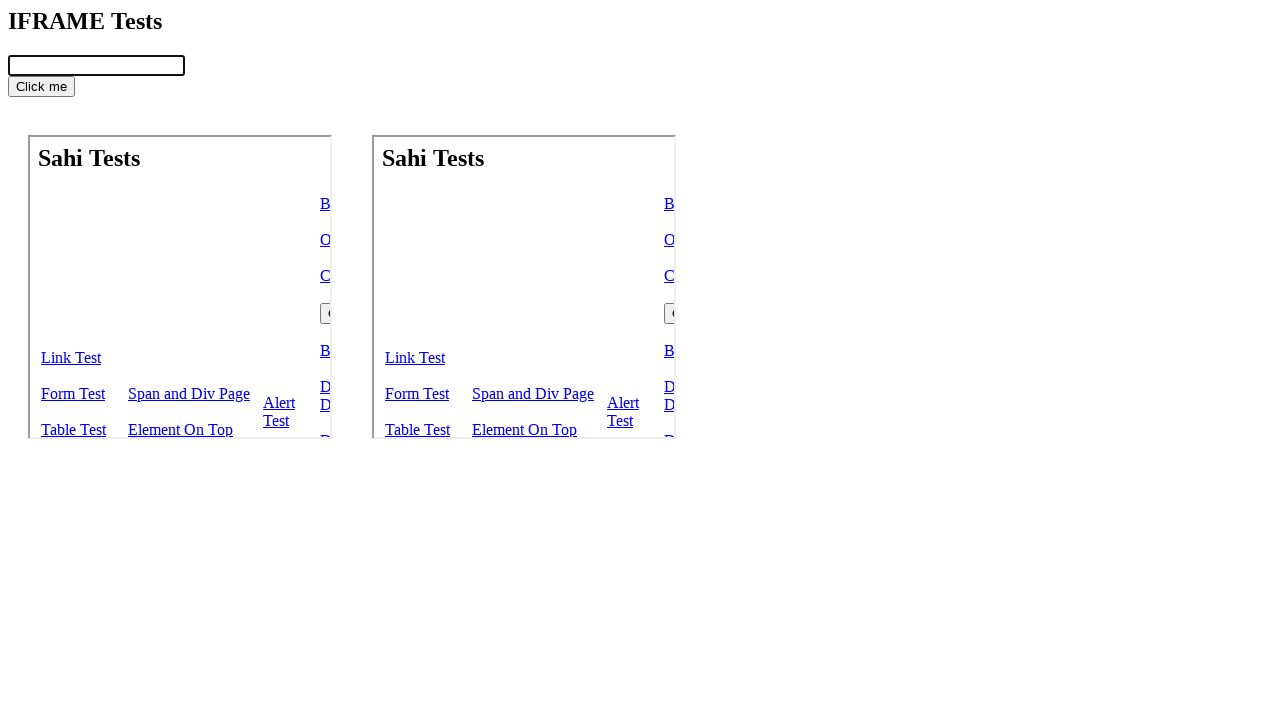

Filled checkRecord field with value '666' on #checkRecord
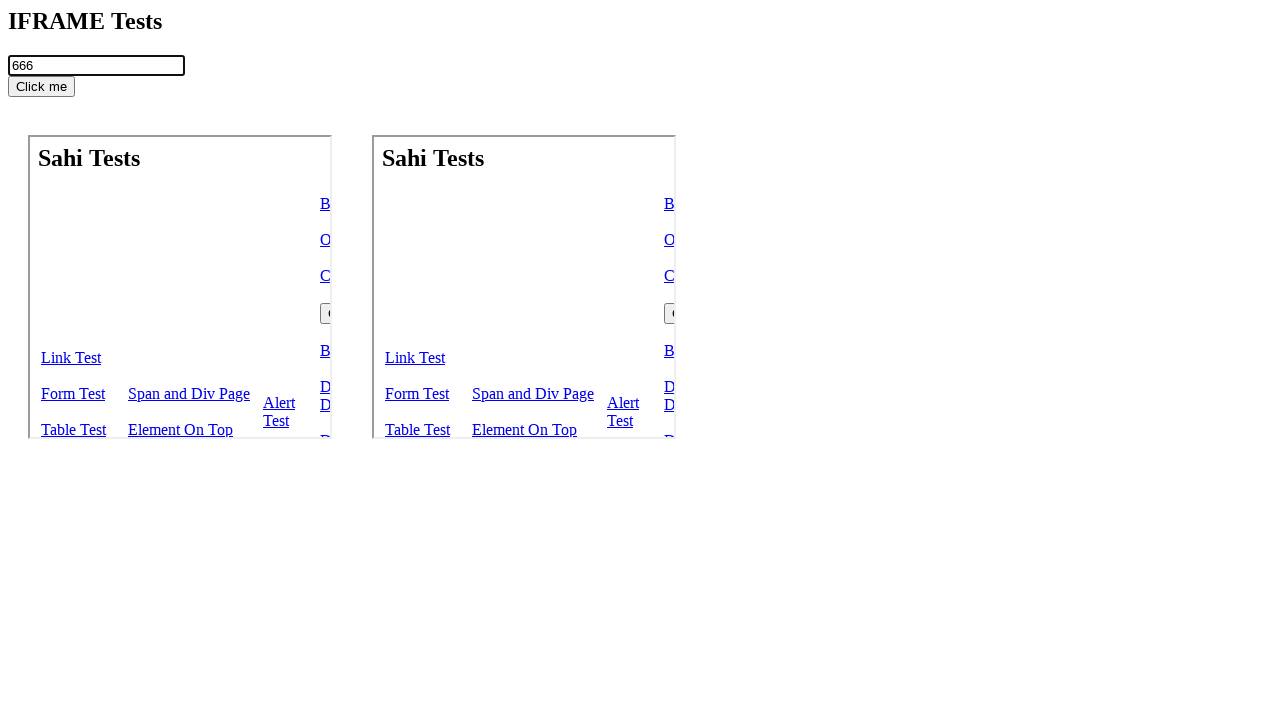

Located second iframe on the page
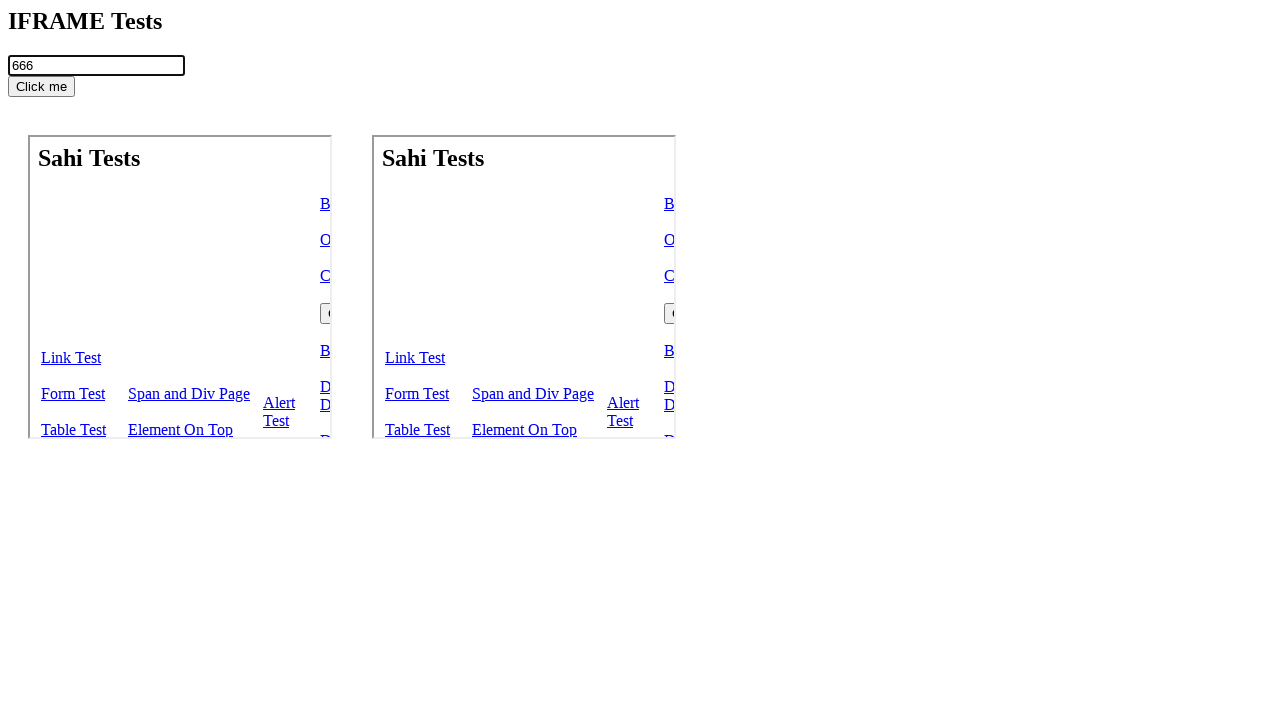

Clicked 'open-self' button inside the iframe at (642, 239) on iframe >> nth=1 >> internal:control=enter-frame >> #open-self
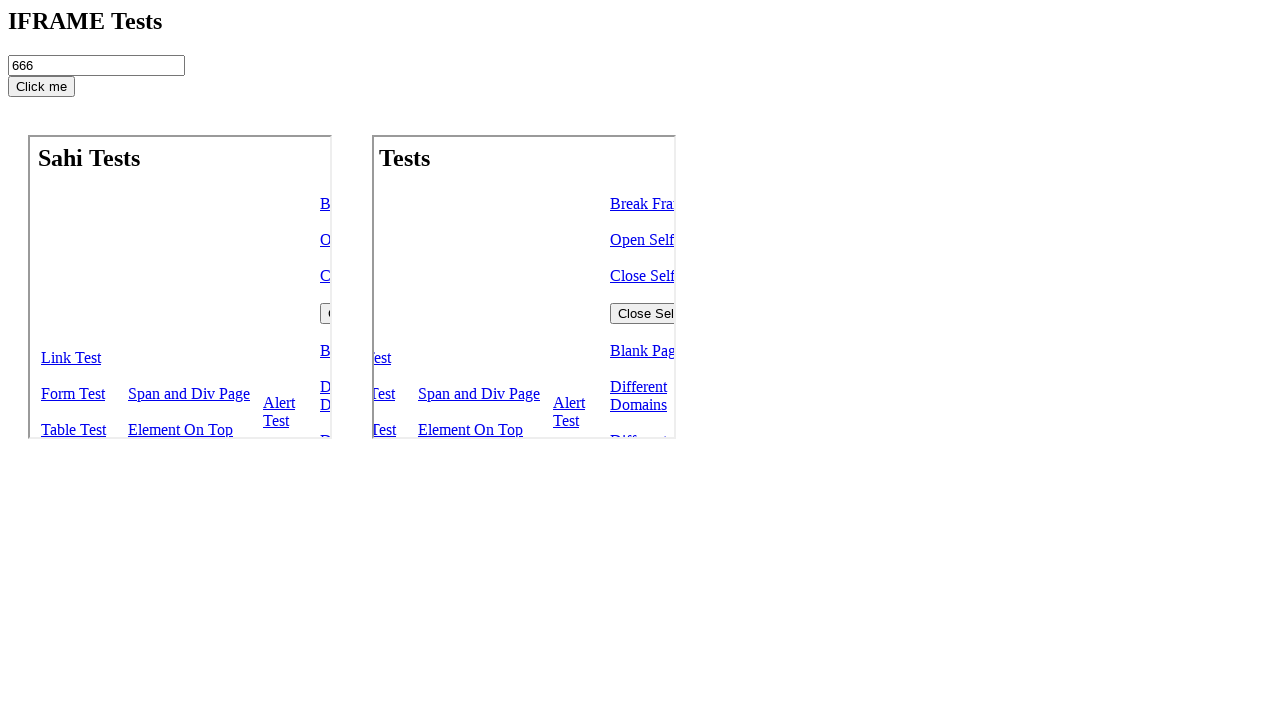

Waited 1000ms for action to complete
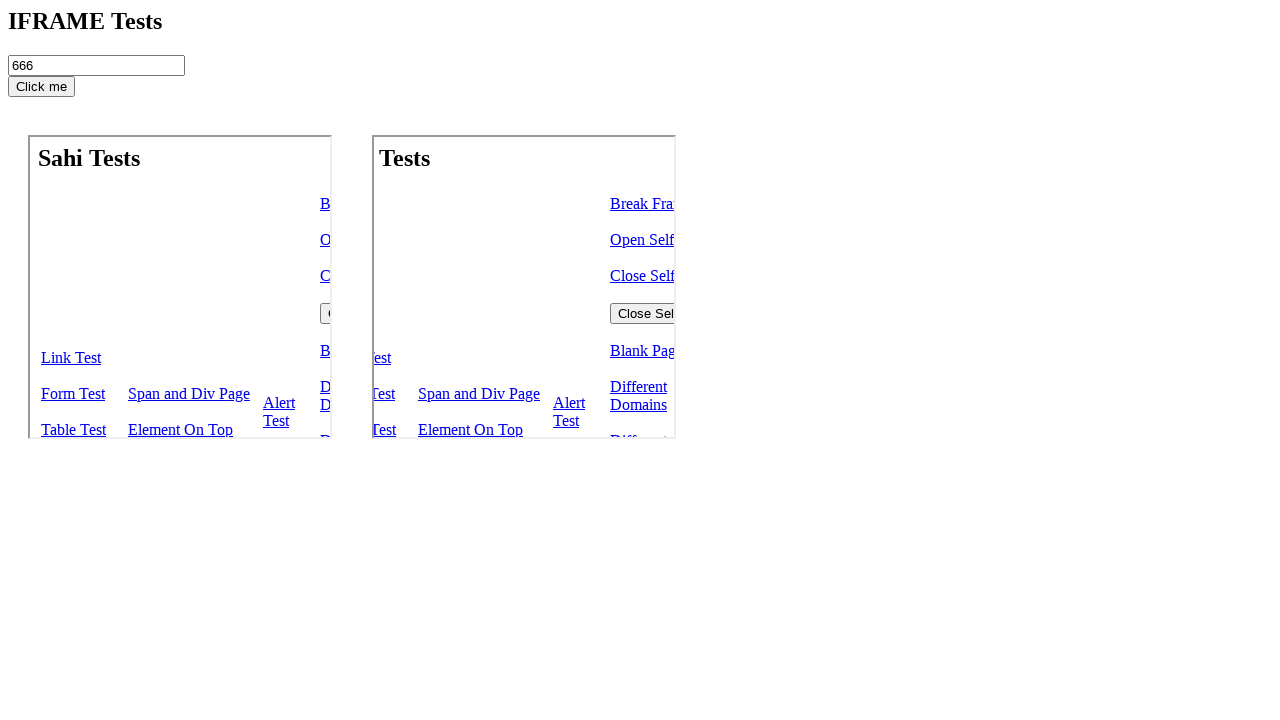

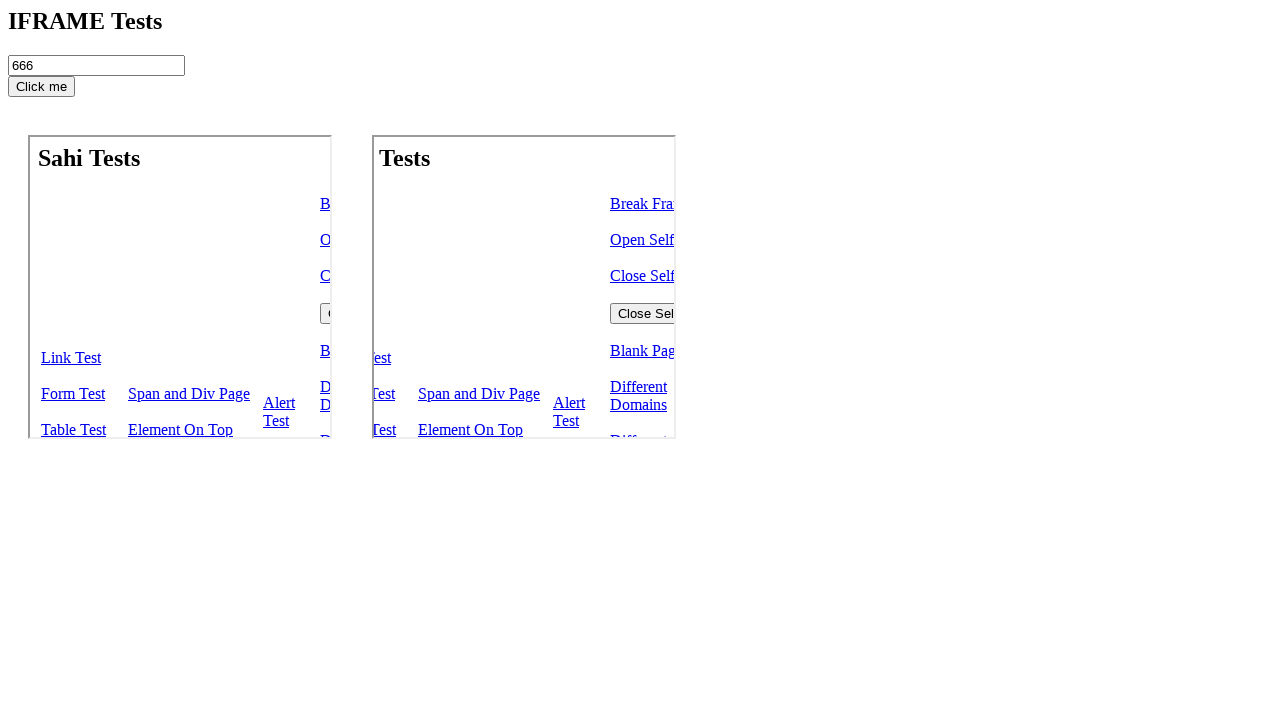